Tests the Sauce Labs guinea pig test page by verifying the page title equals 'I am a page title - Sauce Labs' and that the body contains the text 'This page is a Selenium sandbox'

Starting URL: http://saucelabs.com/test/guinea-pig

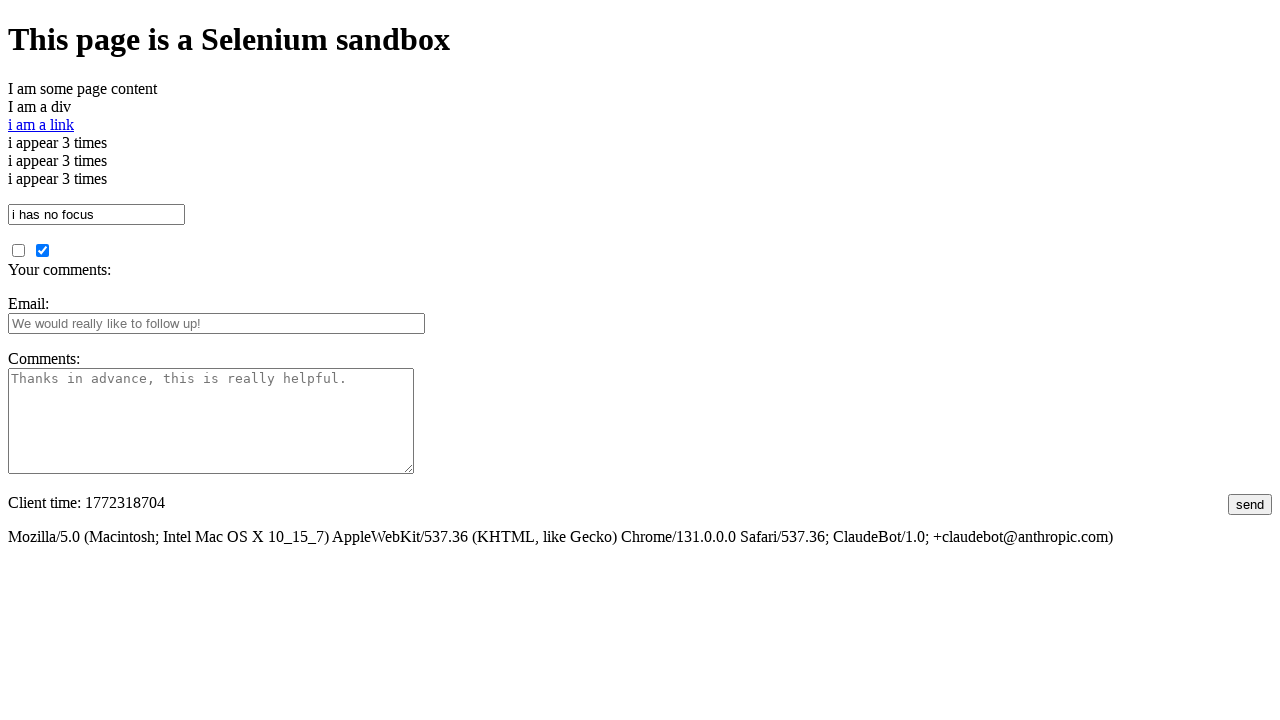

Navigated to Sauce Labs guinea pig test page
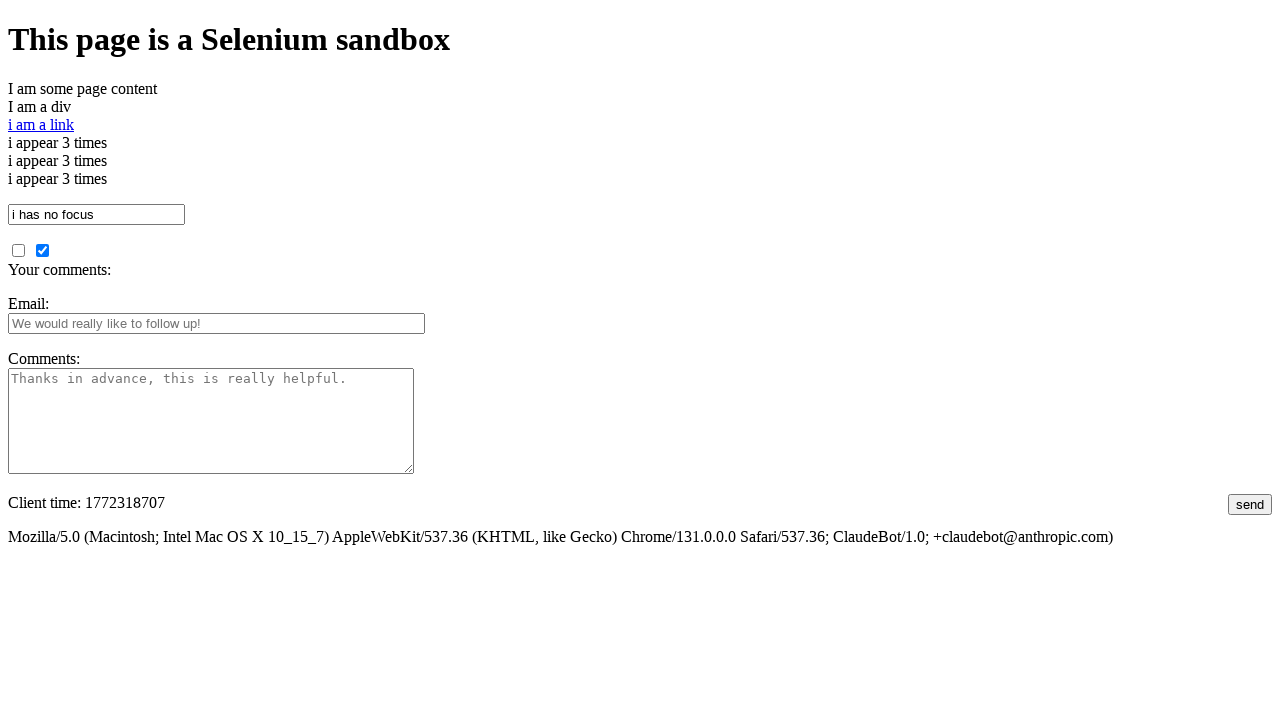

Verified page title equals 'I am a page title - Sauce Labs'
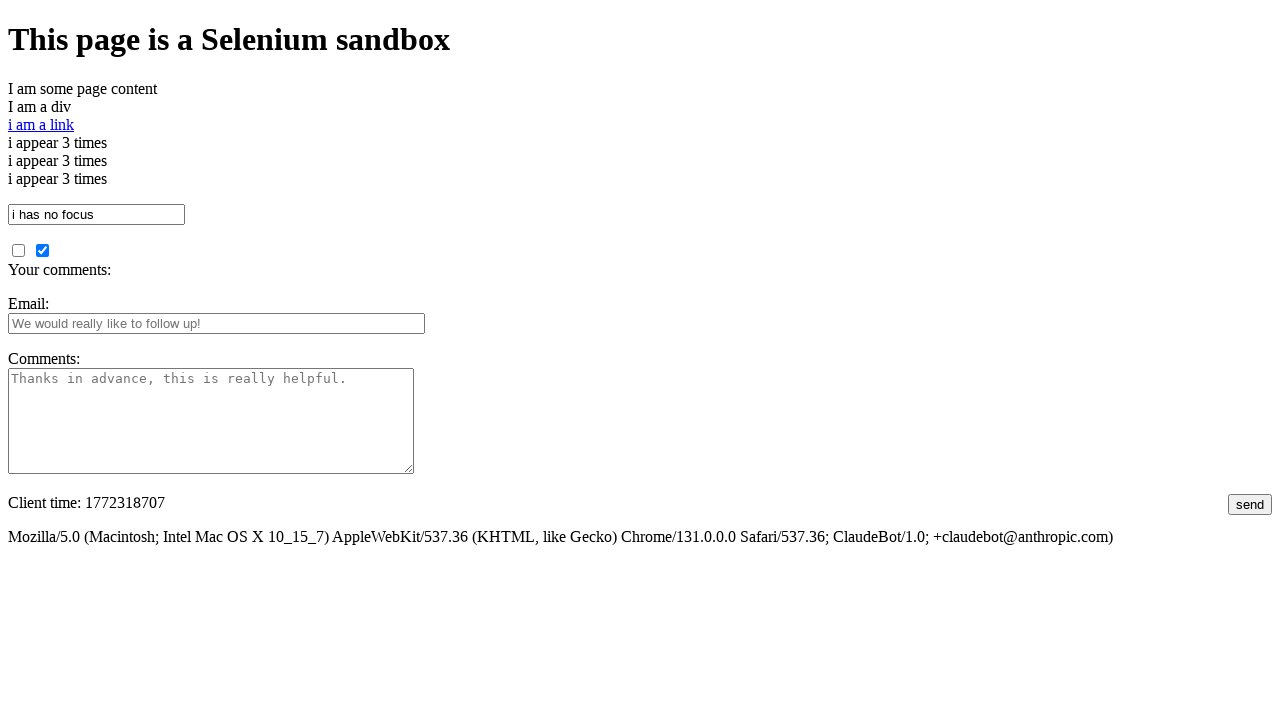

Located body element
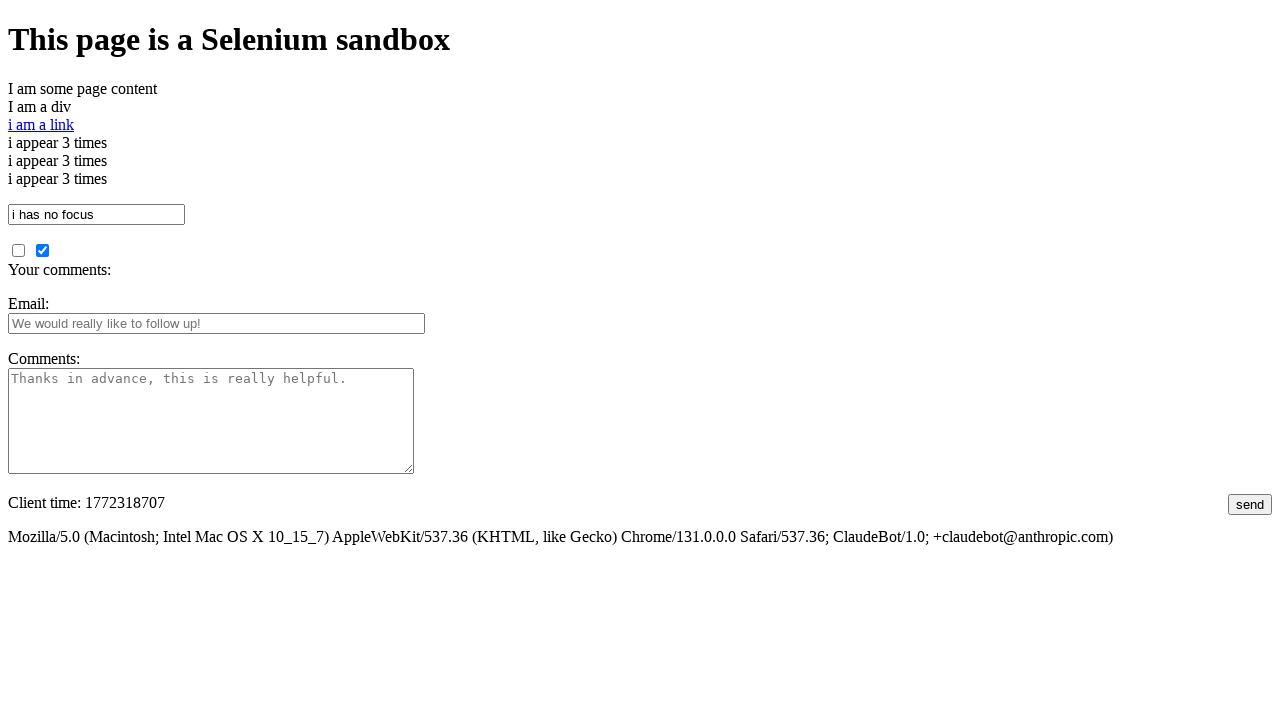

Retrieved text content from body element
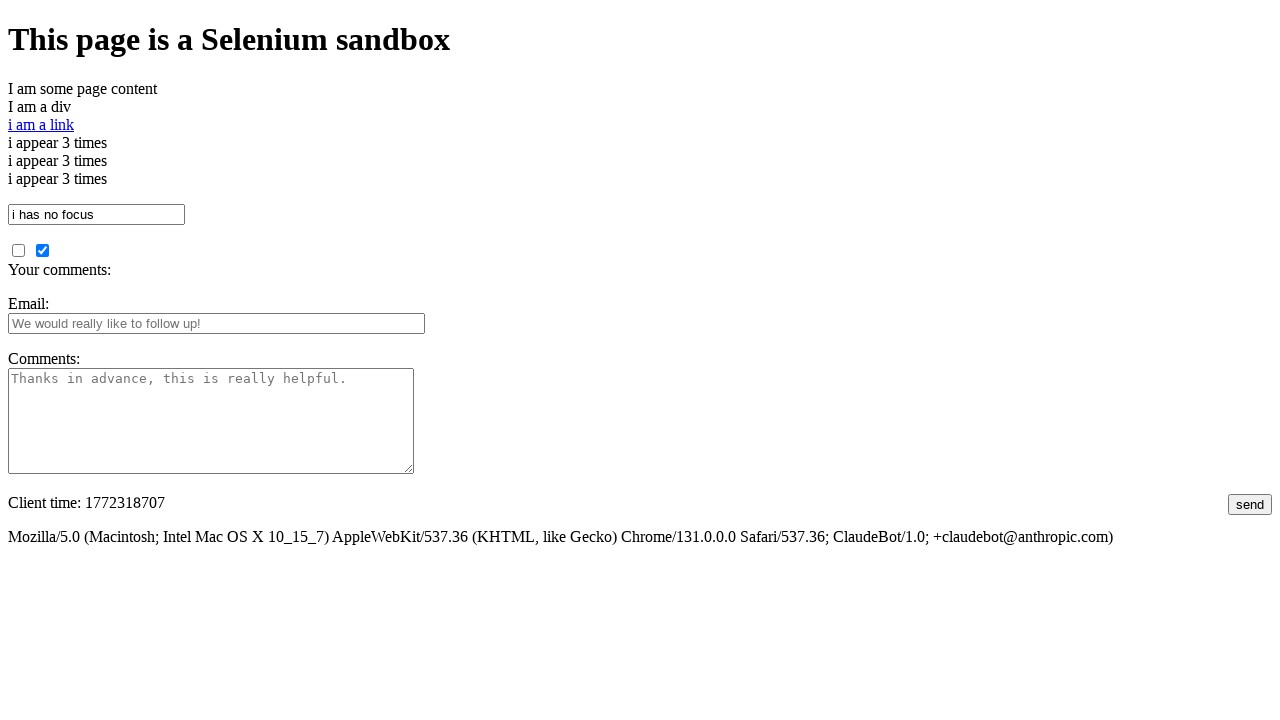

Verified body contains text 'This page is a Selenium sandbox'
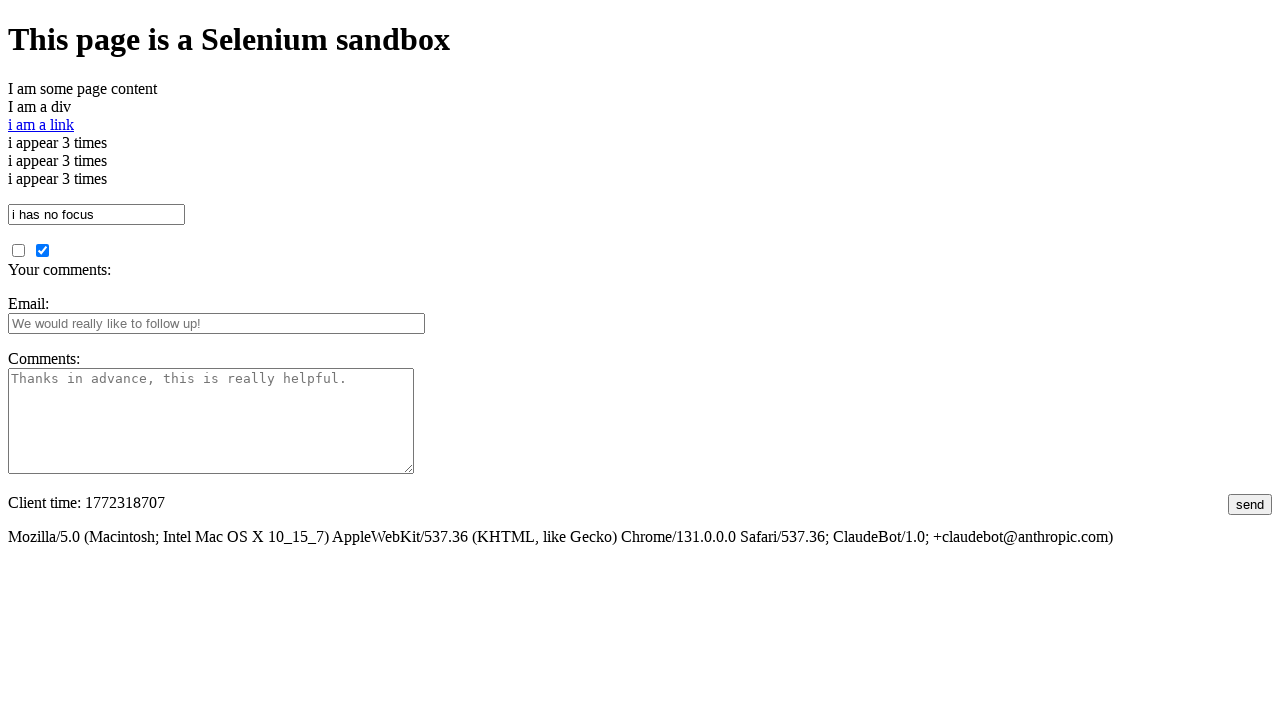

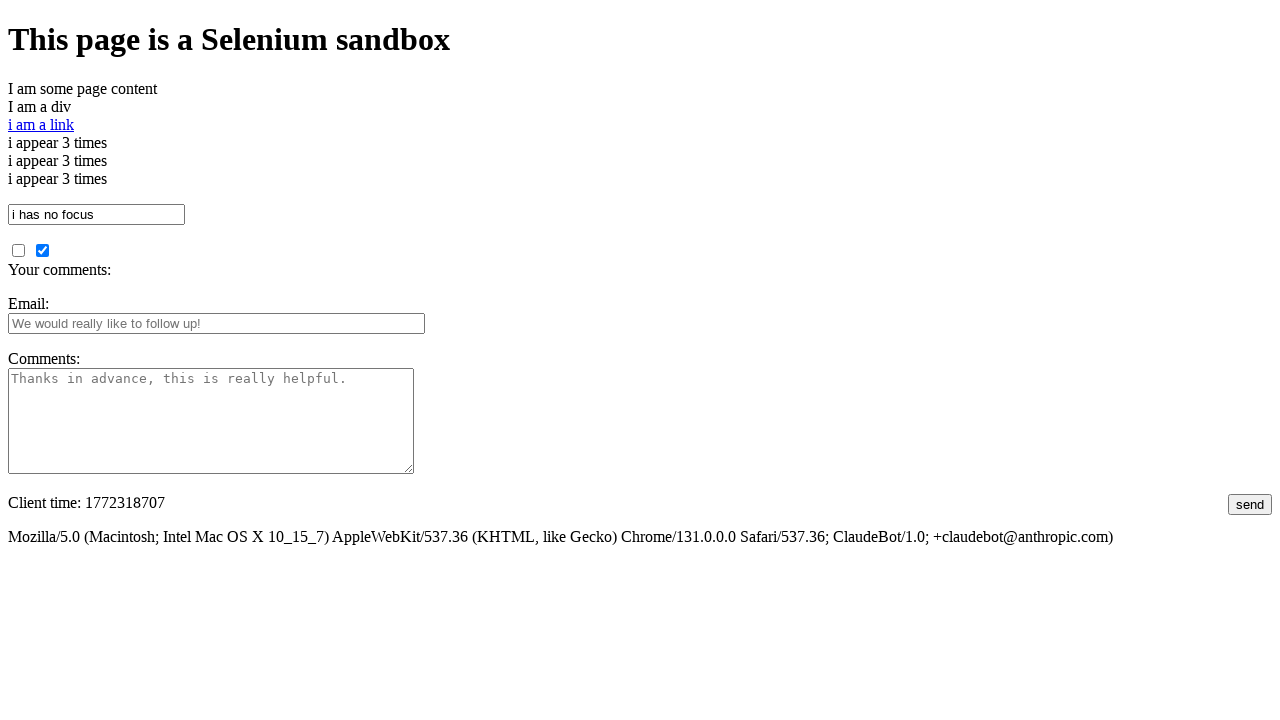